Tests hover functionality by hovering over User1 image, then hovering over and clicking the profile link that appears

Starting URL: http://the-internet.herokuapp.com/hovers

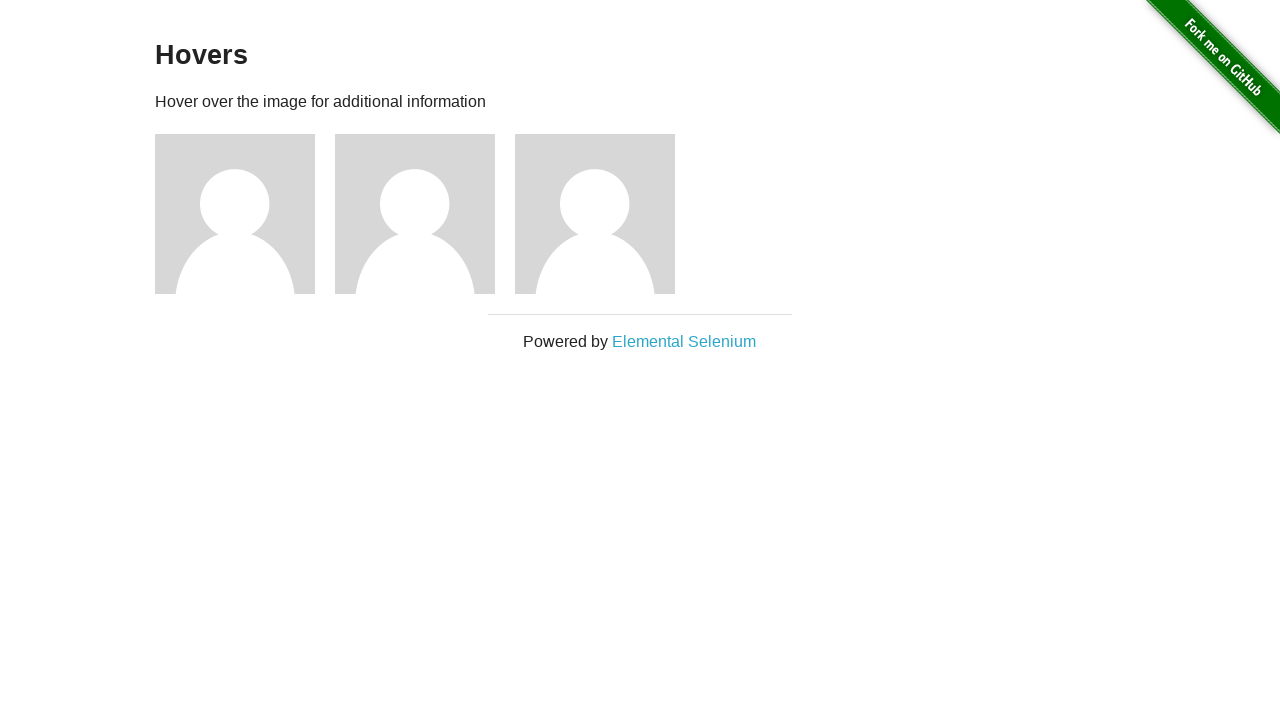

Hovered over User1 image at (235, 214) on xpath=//*[@id="content"]/div/div[1]/img
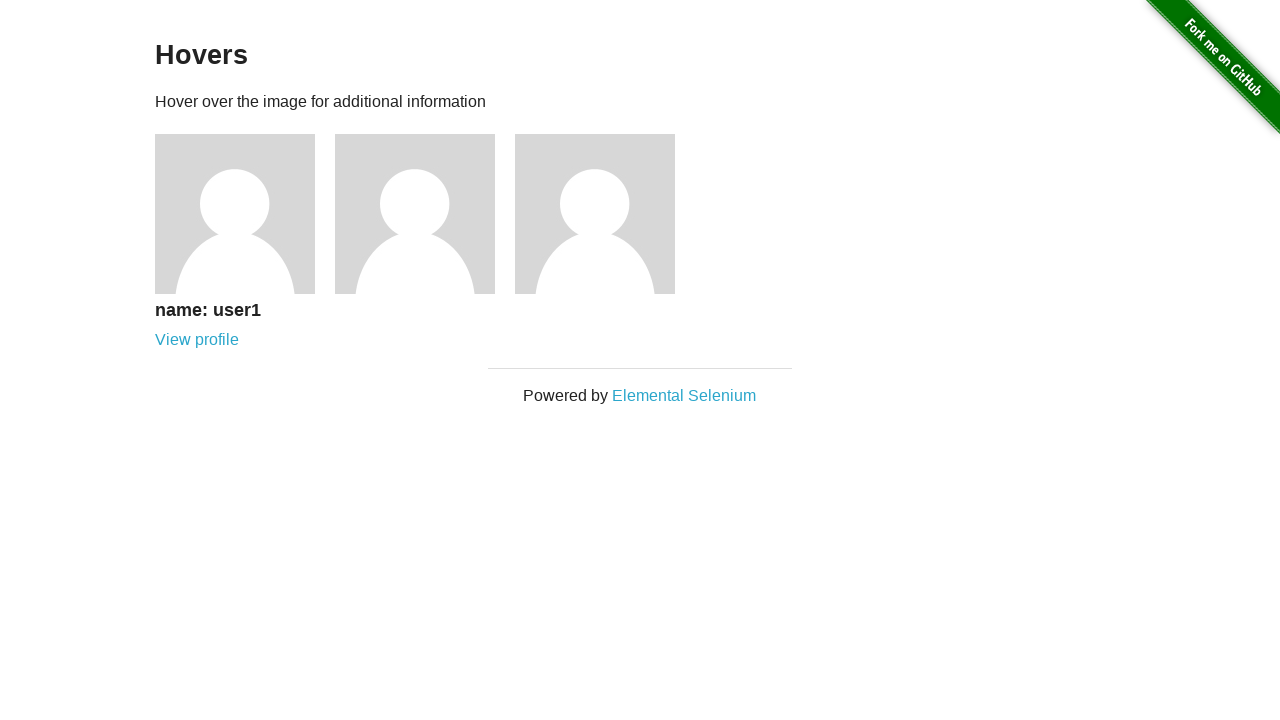

Hovered over User1 profile link at (197, 340) on xpath=//*[@id="content"]/div/div[1]/div/a
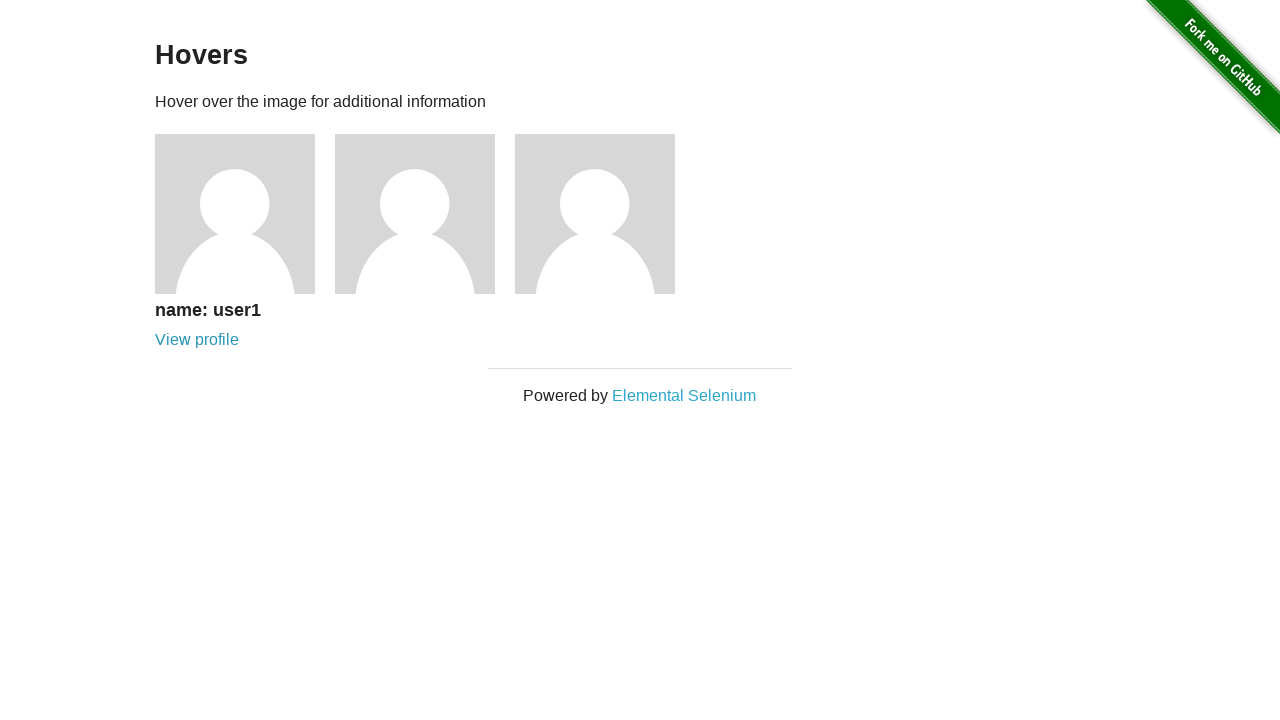

Clicked User1 profile link at (197, 340) on xpath=//*[@id="content"]/div/div[1]/div/a
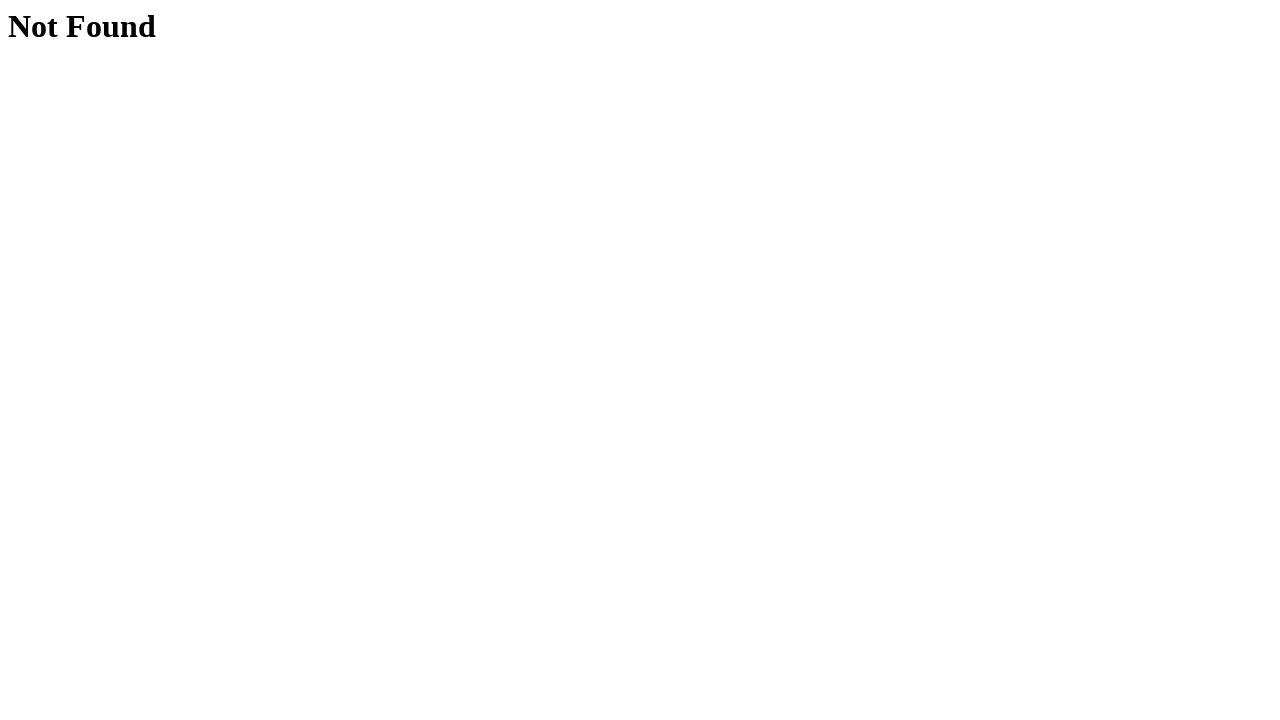

Verified 'Not Found' page loaded
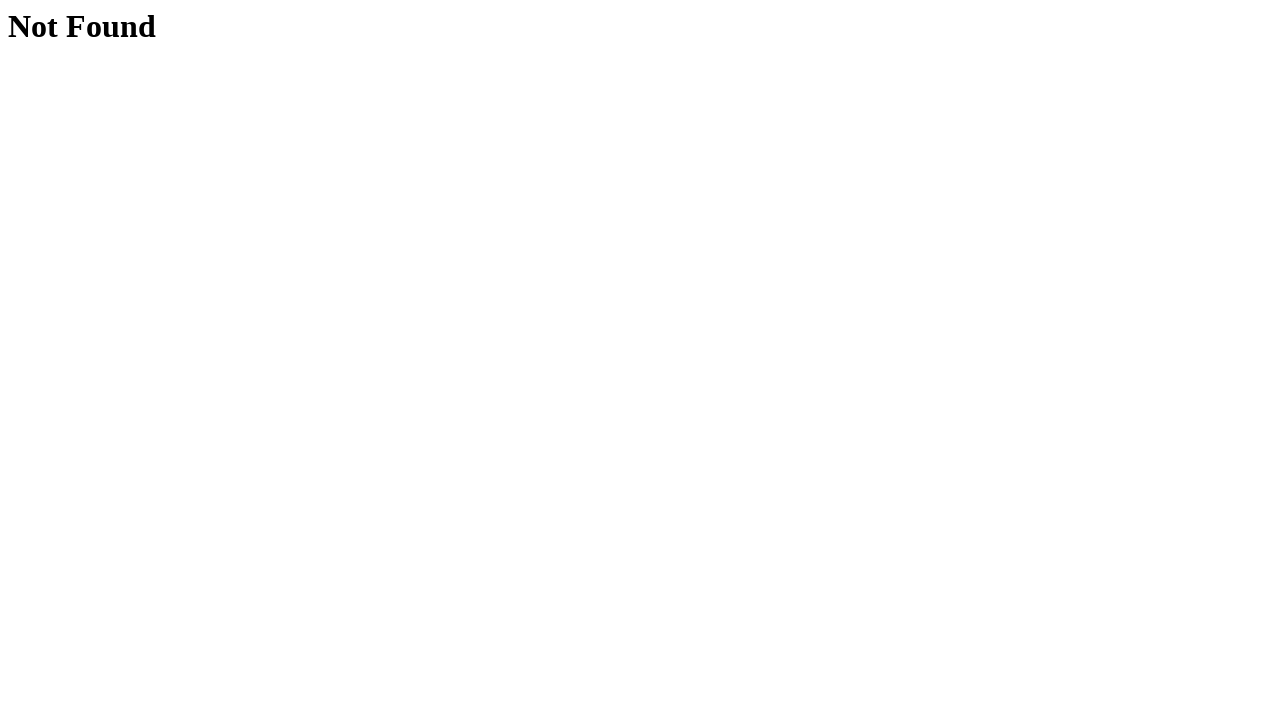

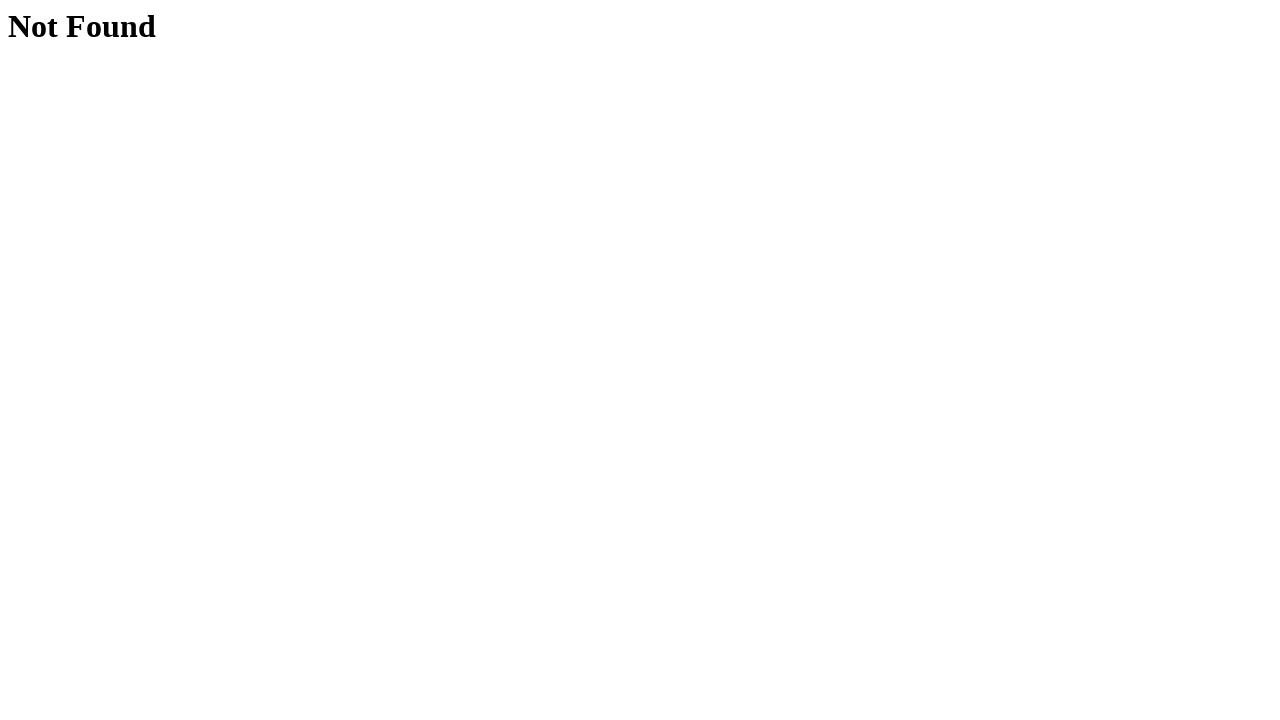